Demonstrates JavaScript-based scrolling by scrolling the window down 500 pixels and then scrolling within a specific table element with a fixed header.

Starting URL: https://rahulshettyacademy.com/AutomationPractice/

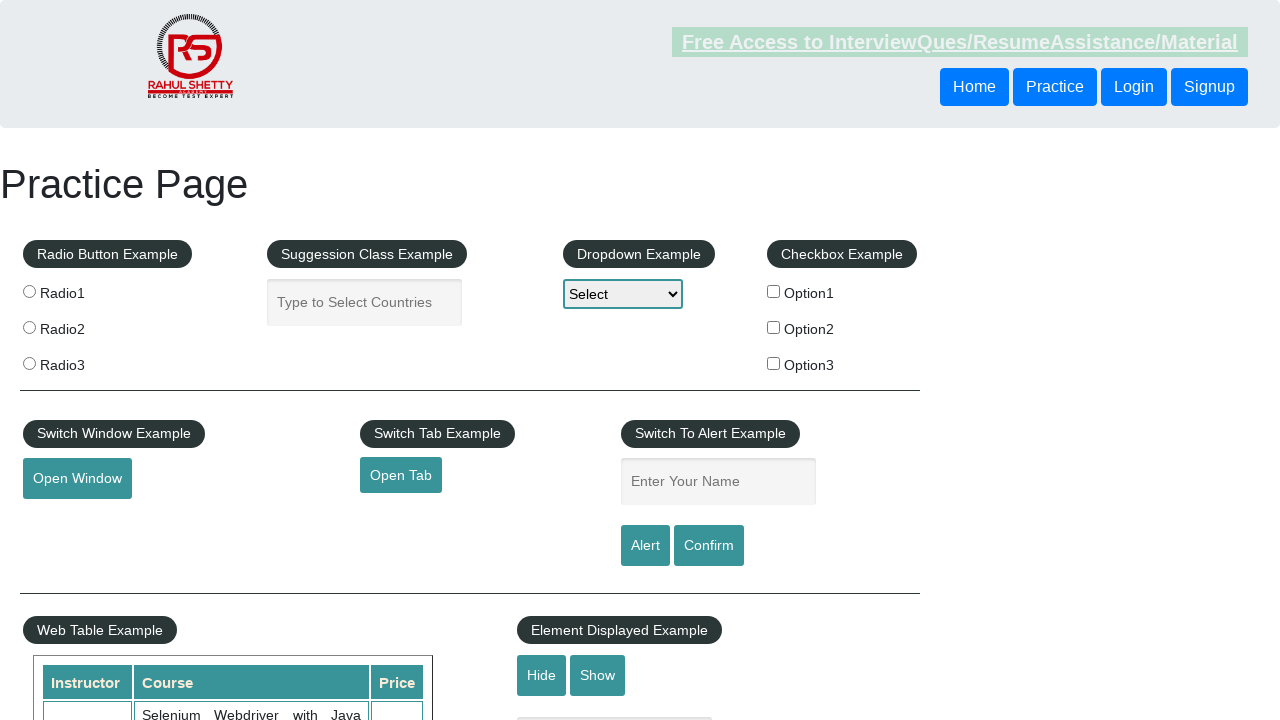

Scrolled window down by 500 pixels using JavaScript
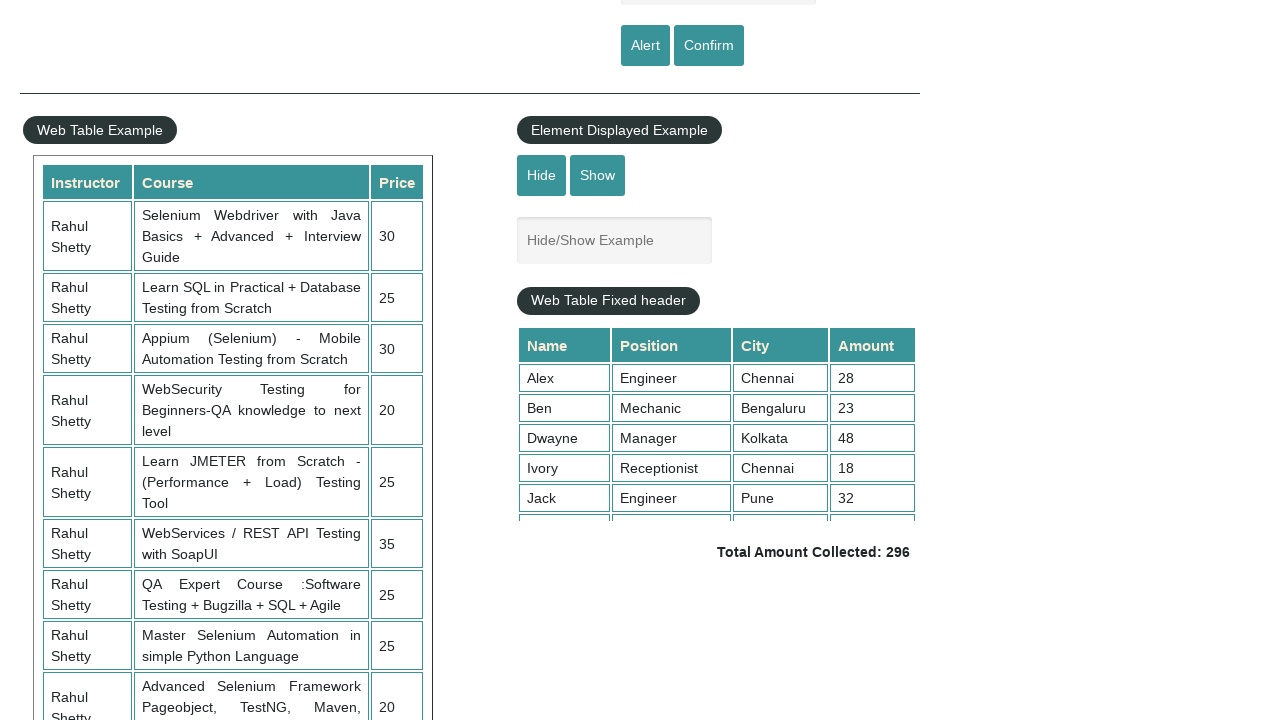

Waited 1000ms for scroll animation to complete
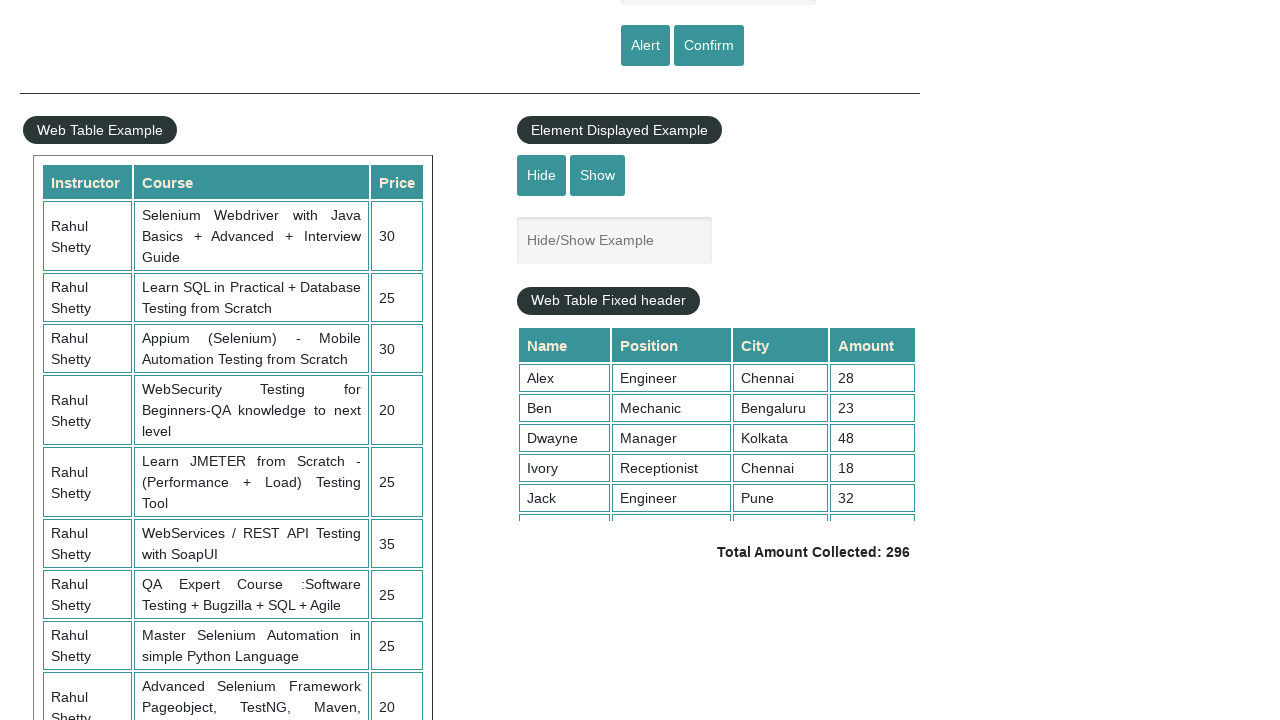

Scrolled table with fixed header element to 5000px using JavaScript
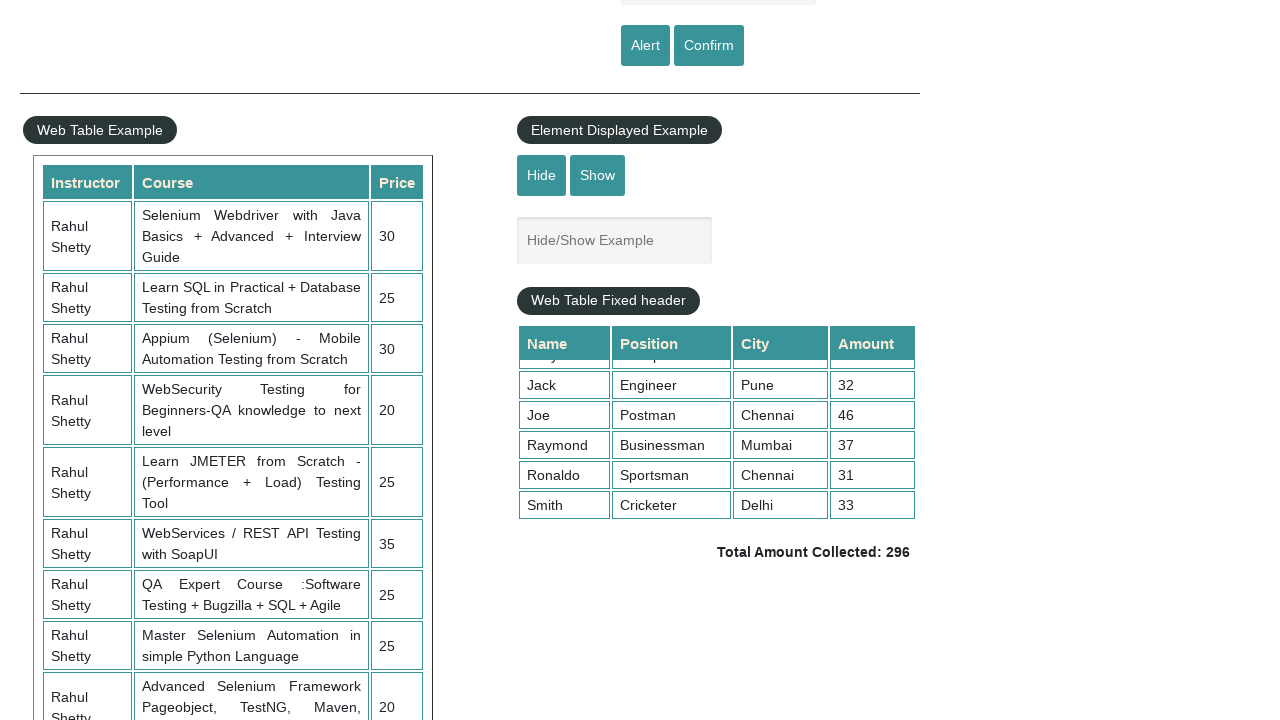

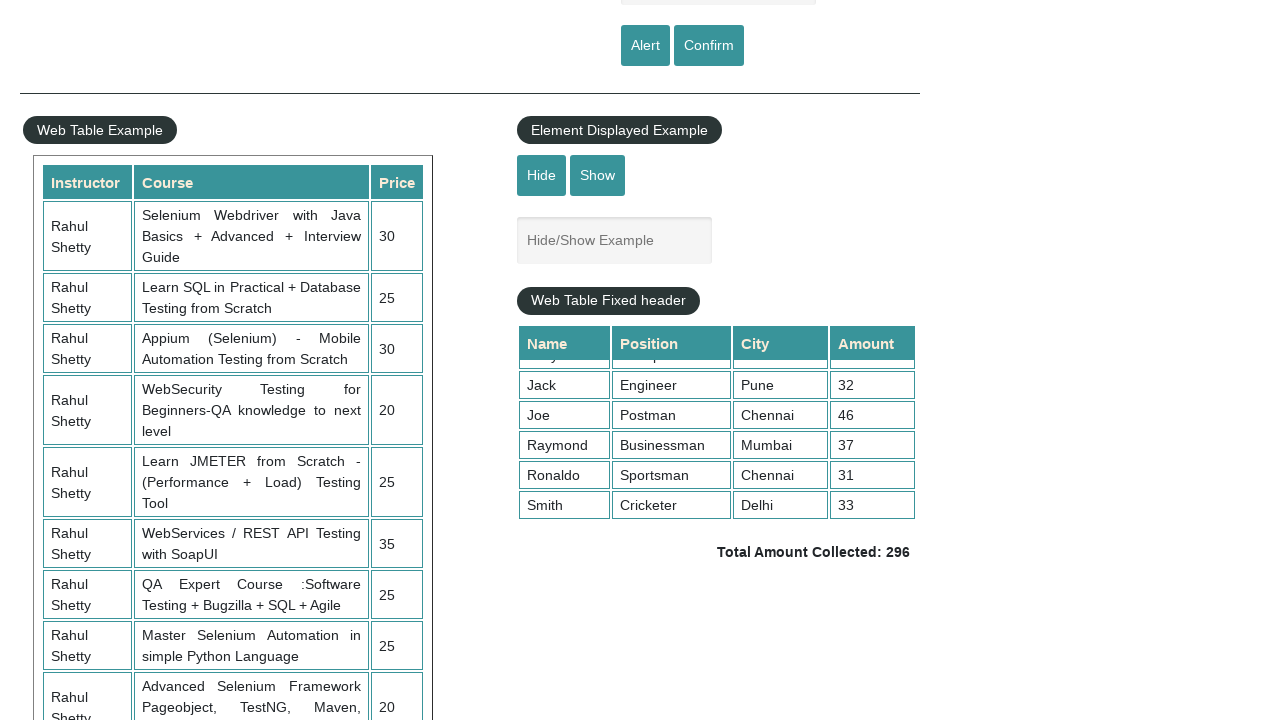